Tests keyboard actions and form filling by using keyboard shortcuts to enter text in uppercase, copy/paste between fields, and submit a form

Starting URL: https://demoqa.com/text-box

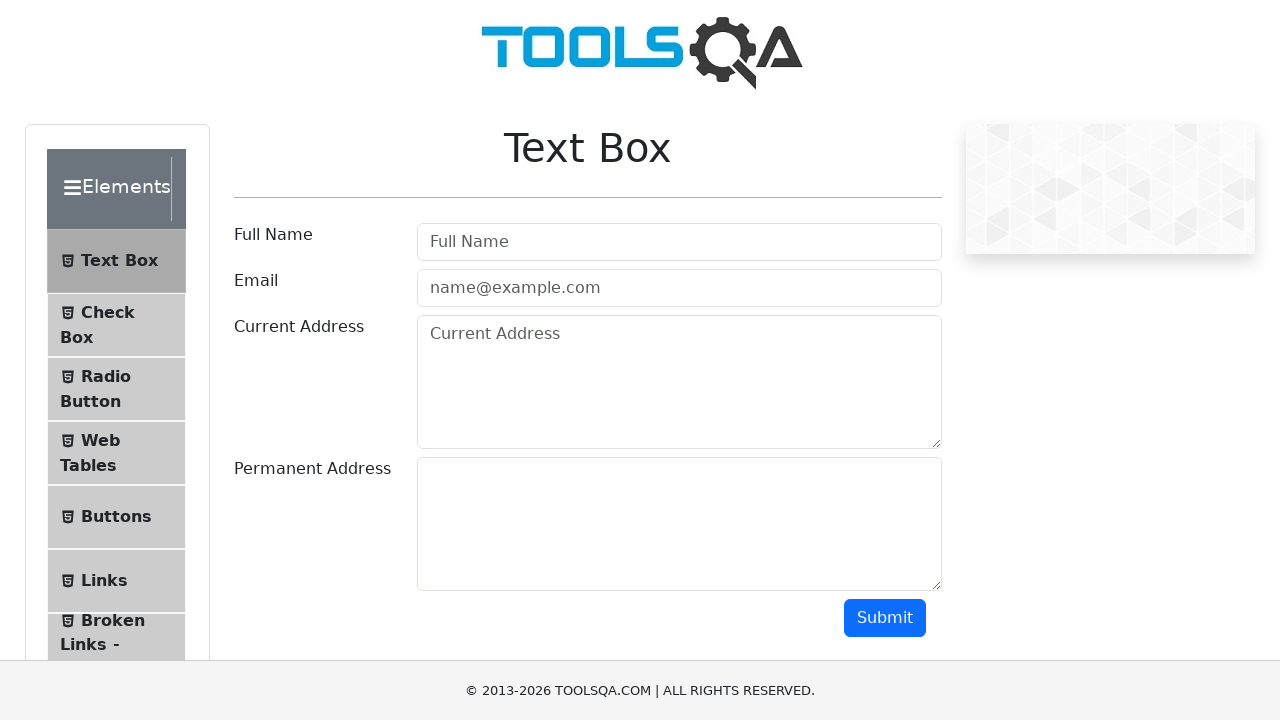

Focused on userName field on #userName
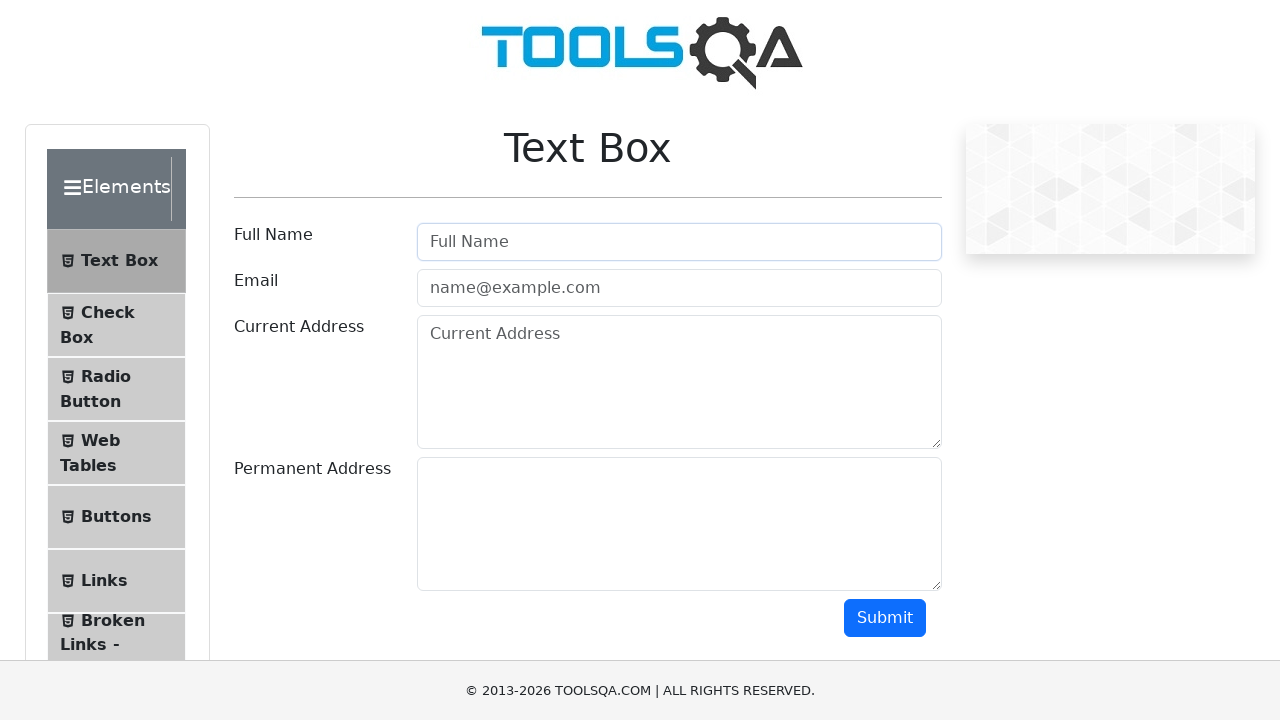

Pressed Shift key down
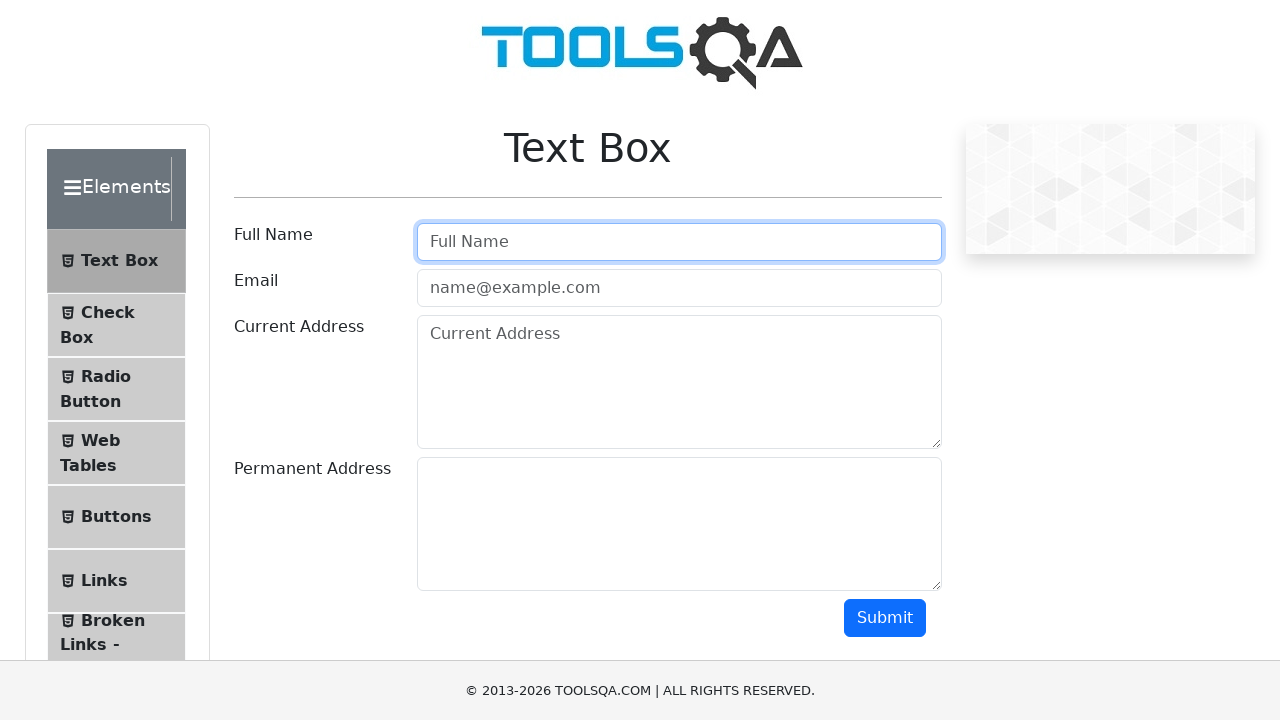

Typed 'ushakiran' in userName field with Shift held on #userName
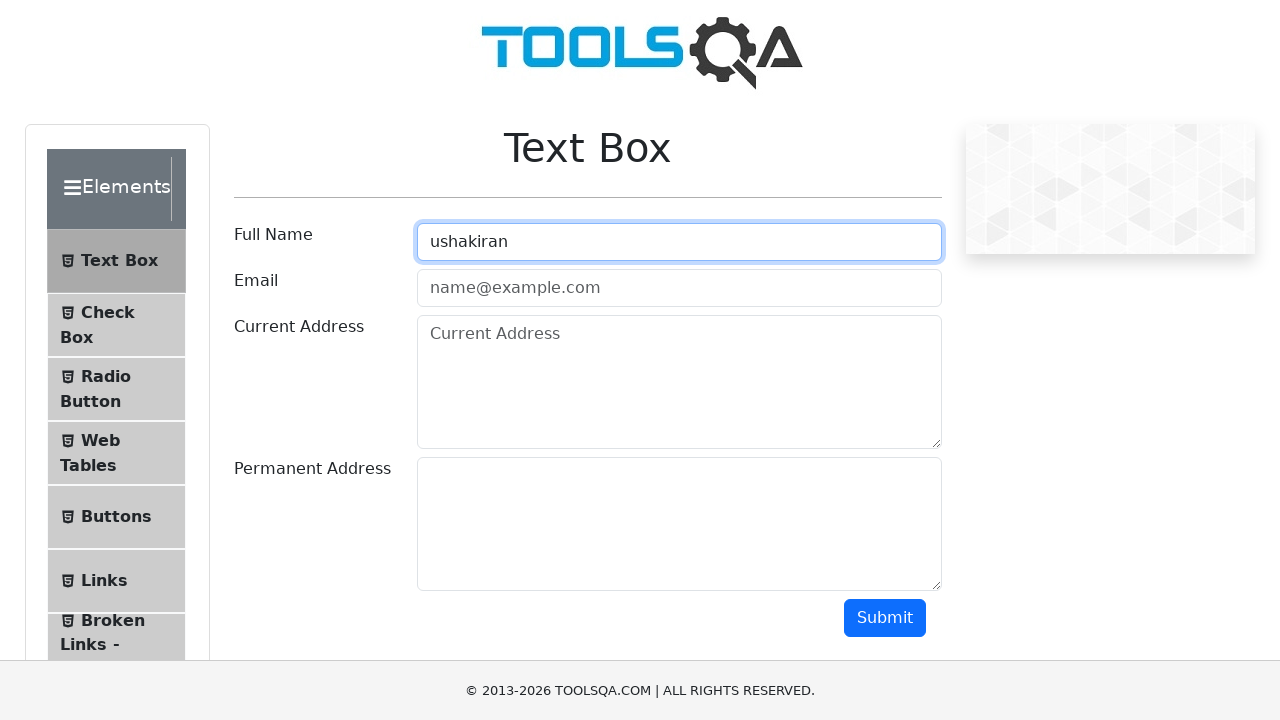

Released Shift key
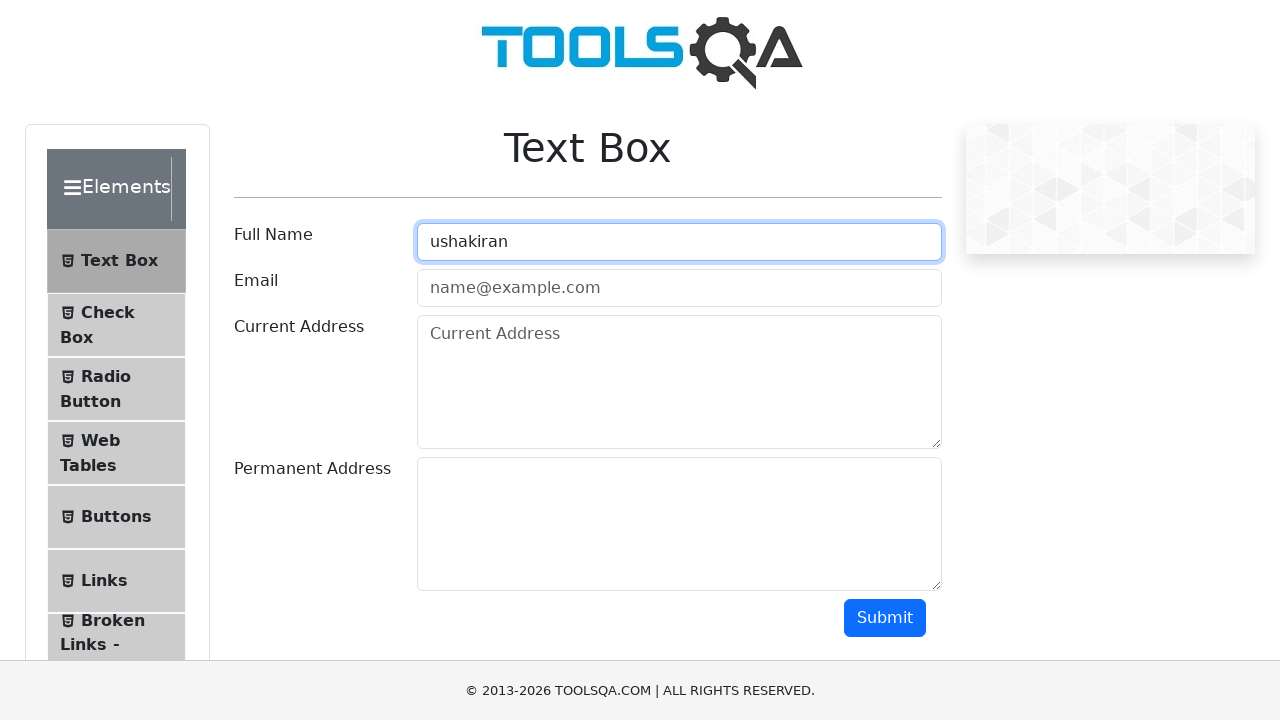

Pressed Tab to move to userEmail field
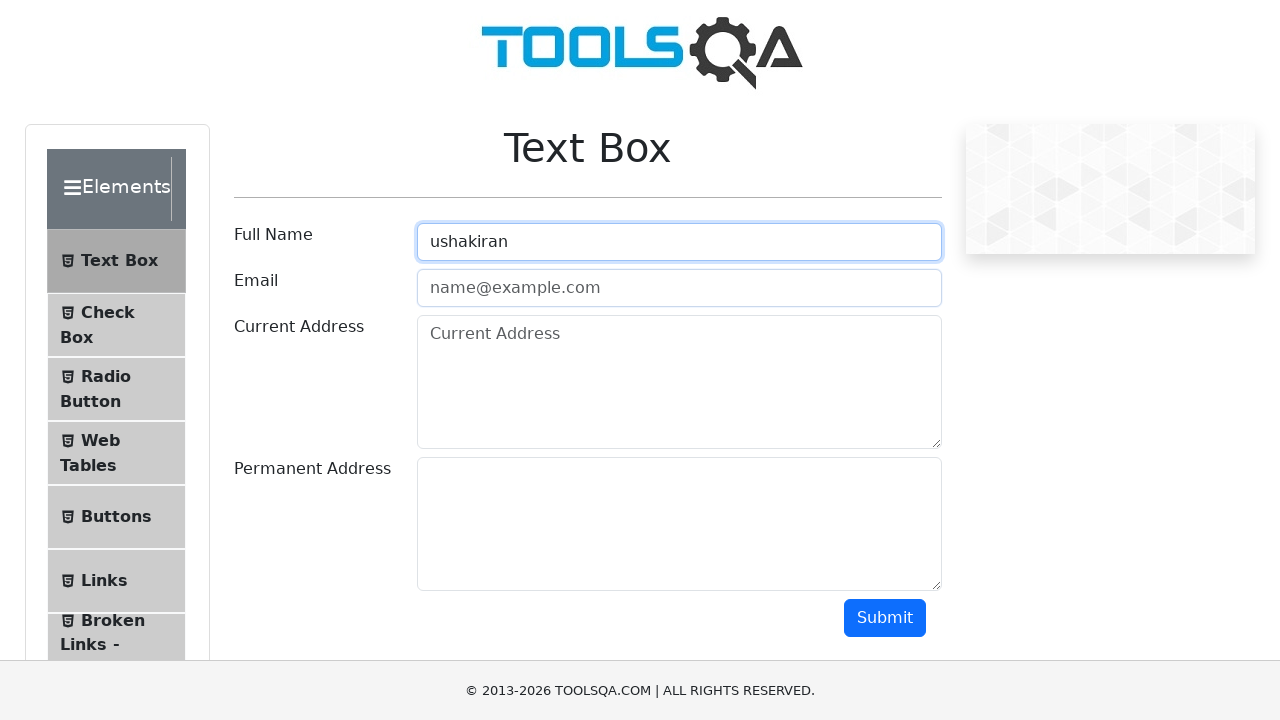

Typed 'test@example.com' in userEmail field on #userEmail
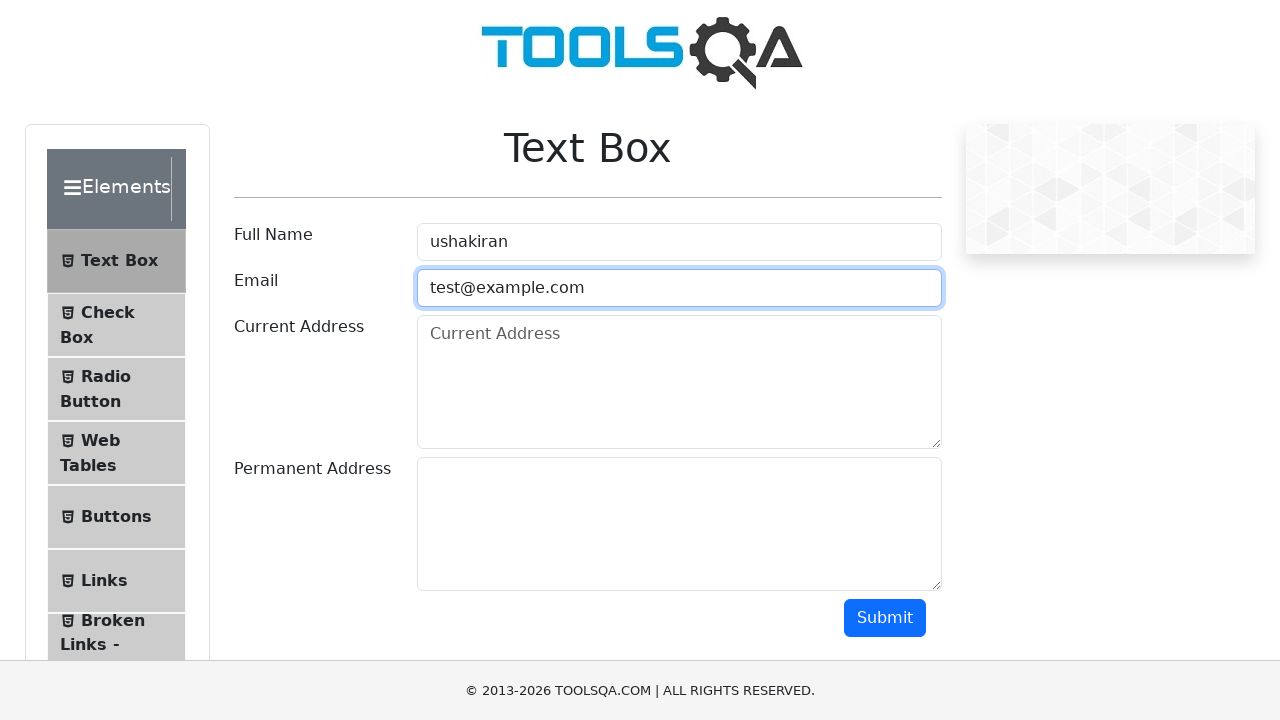

Pressed Tab to move to currentAddress field
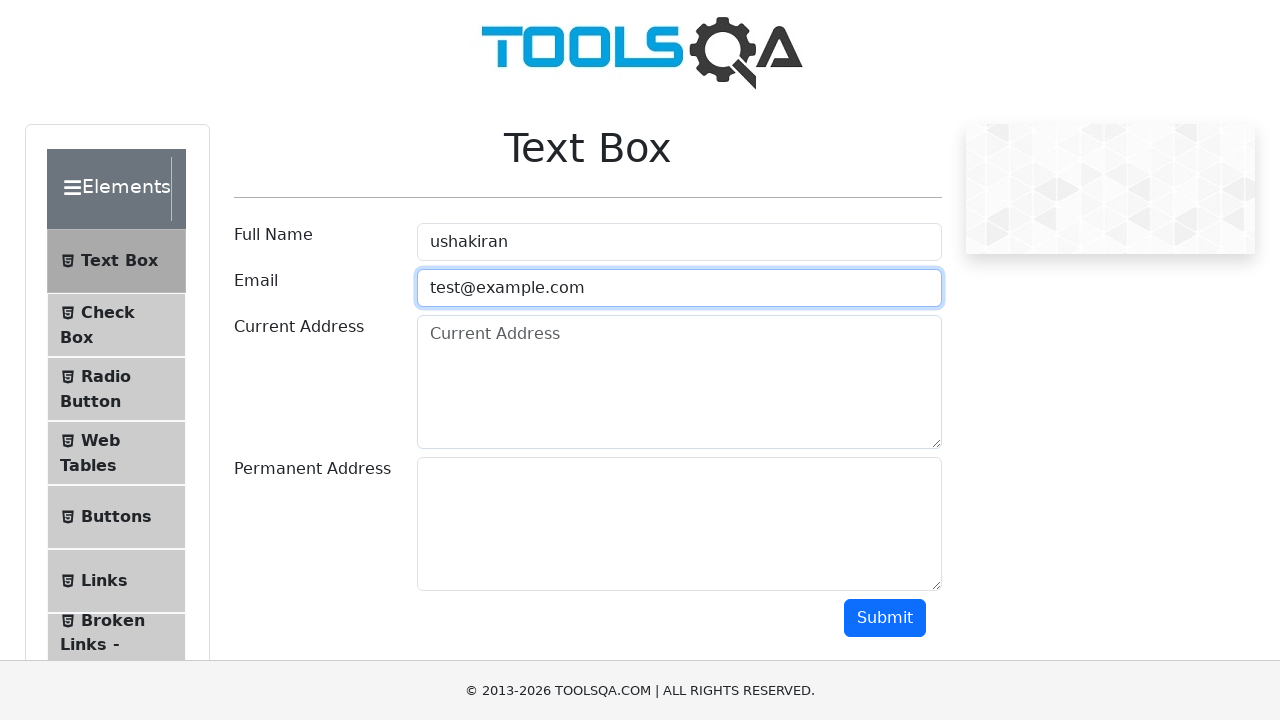

Typed address 'd/o:4-136, RiceMillBazar, Medikonduru(MD),Guntur(Dst)' in currentAddress field on #currentAddress
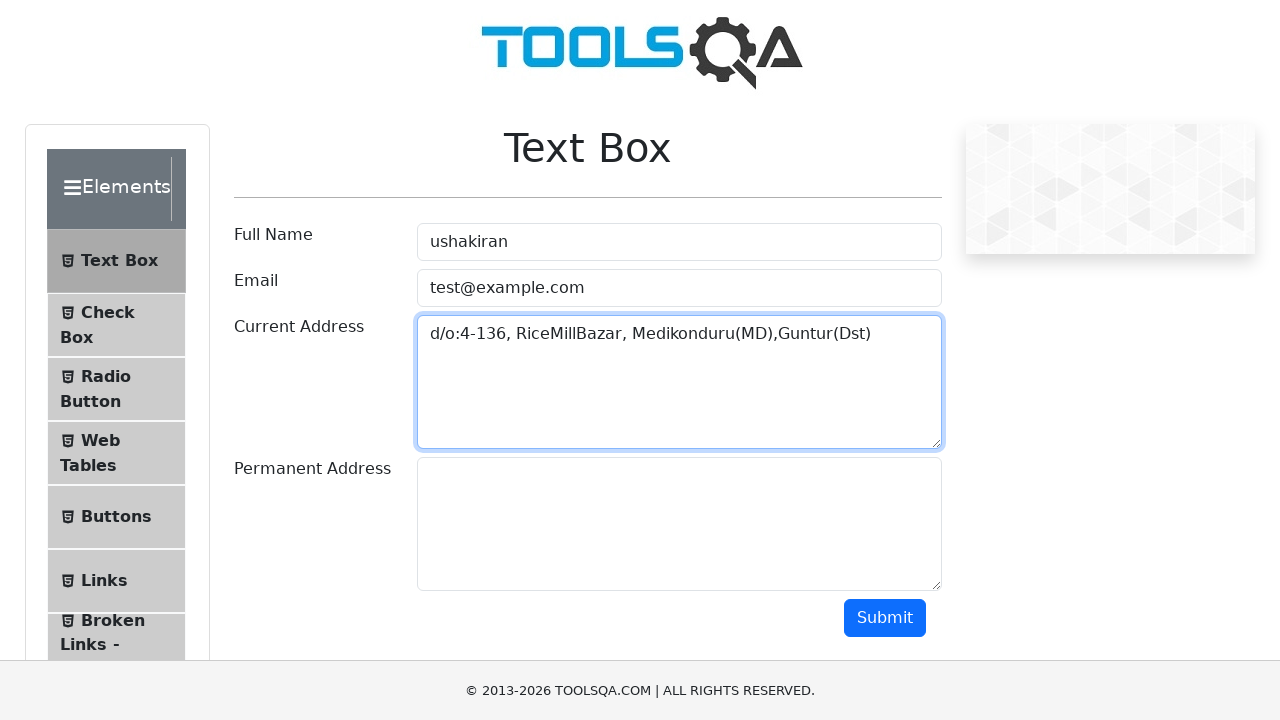

Pressed Ctrl+A to select all text in currentAddress field
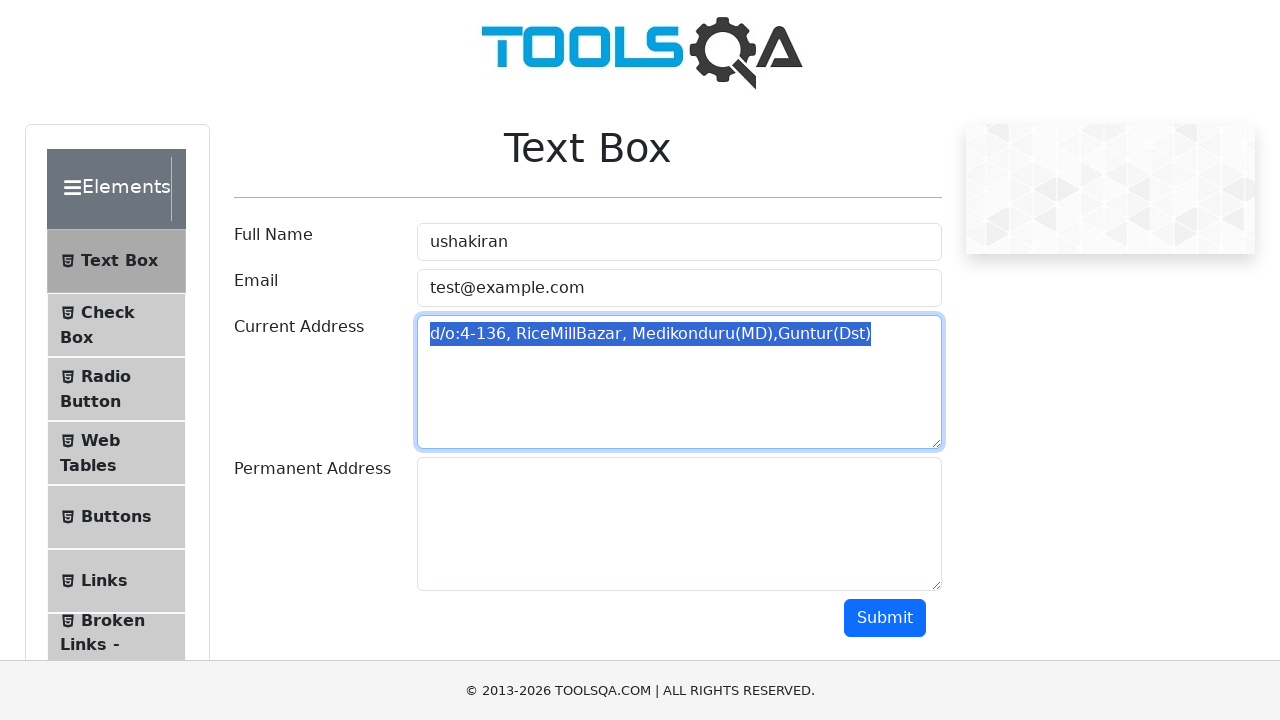

Pressed Ctrl+C to copy selected address text
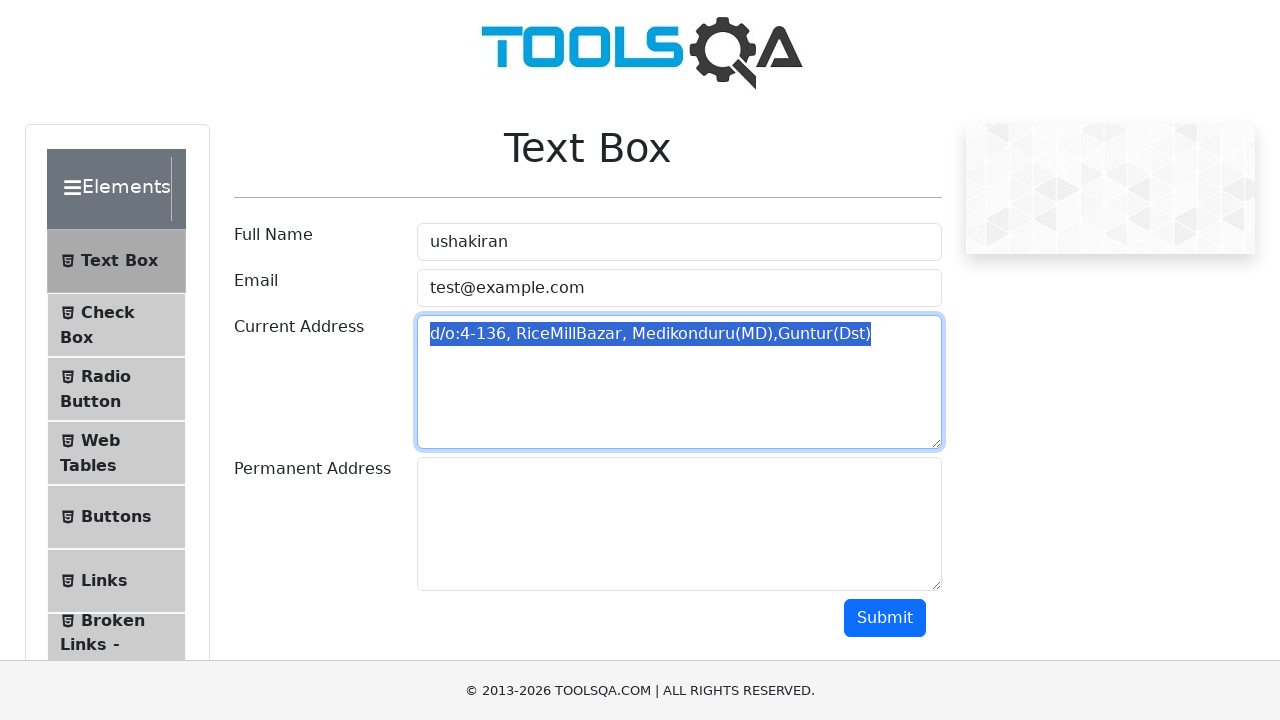

Pressed Tab to move to permanentAddress field
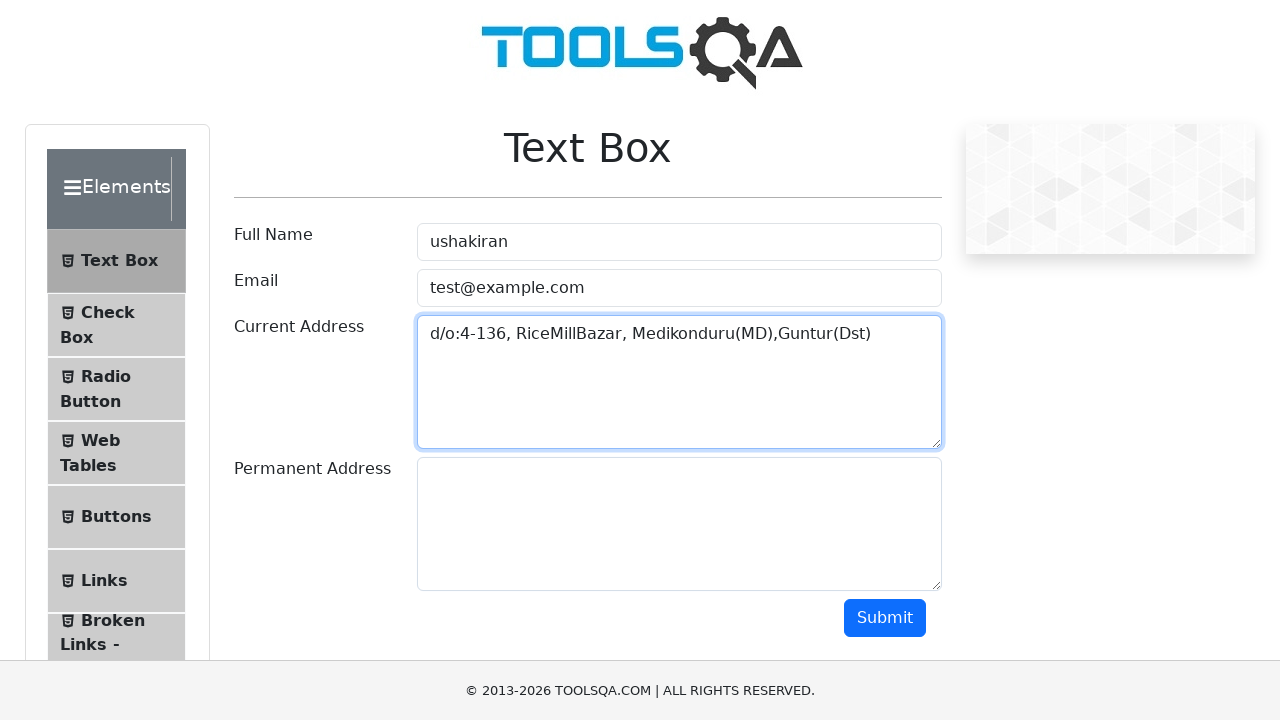

Pressed Ctrl+V to paste address text into permanentAddress field
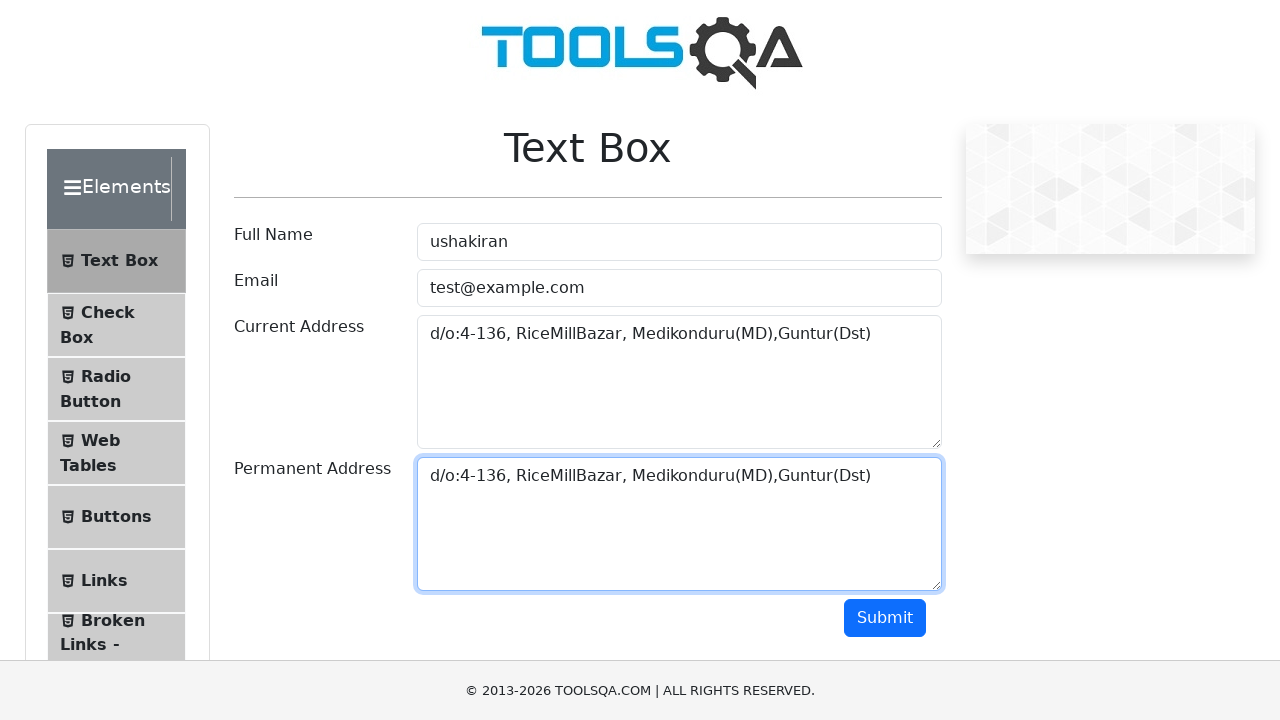

Clicked submit button to submit the form at (885, 618) on #submit
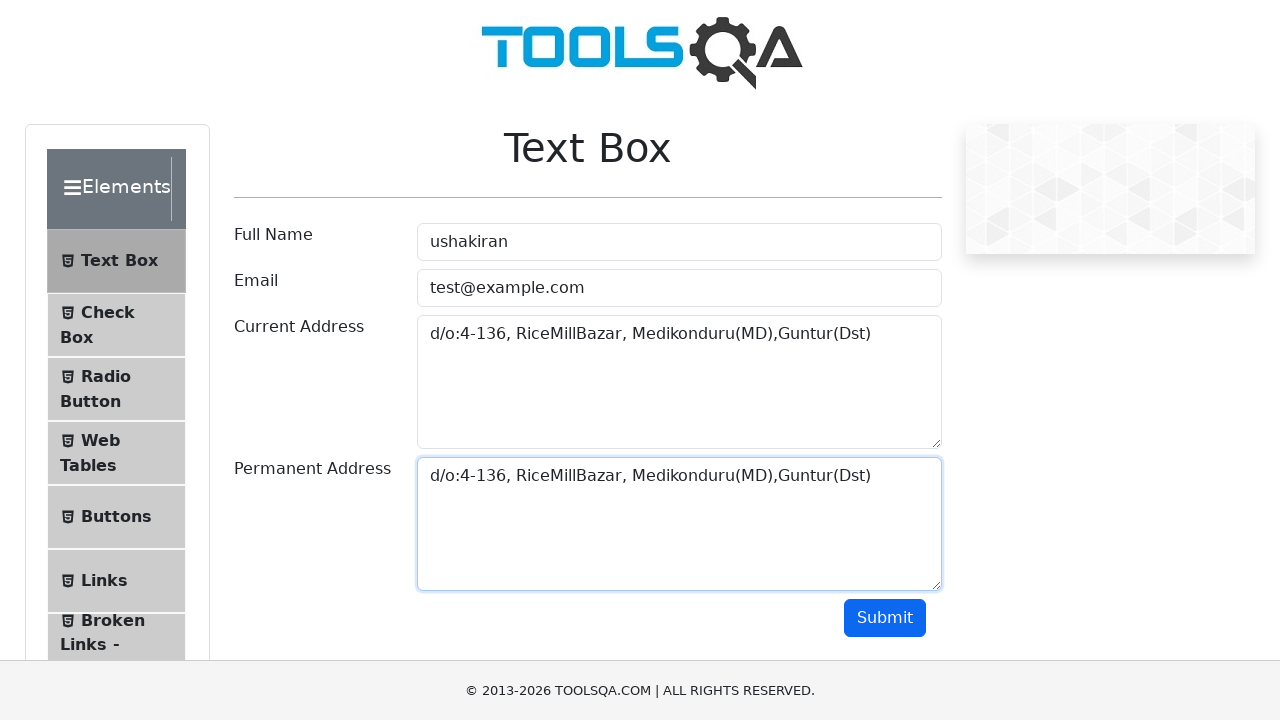

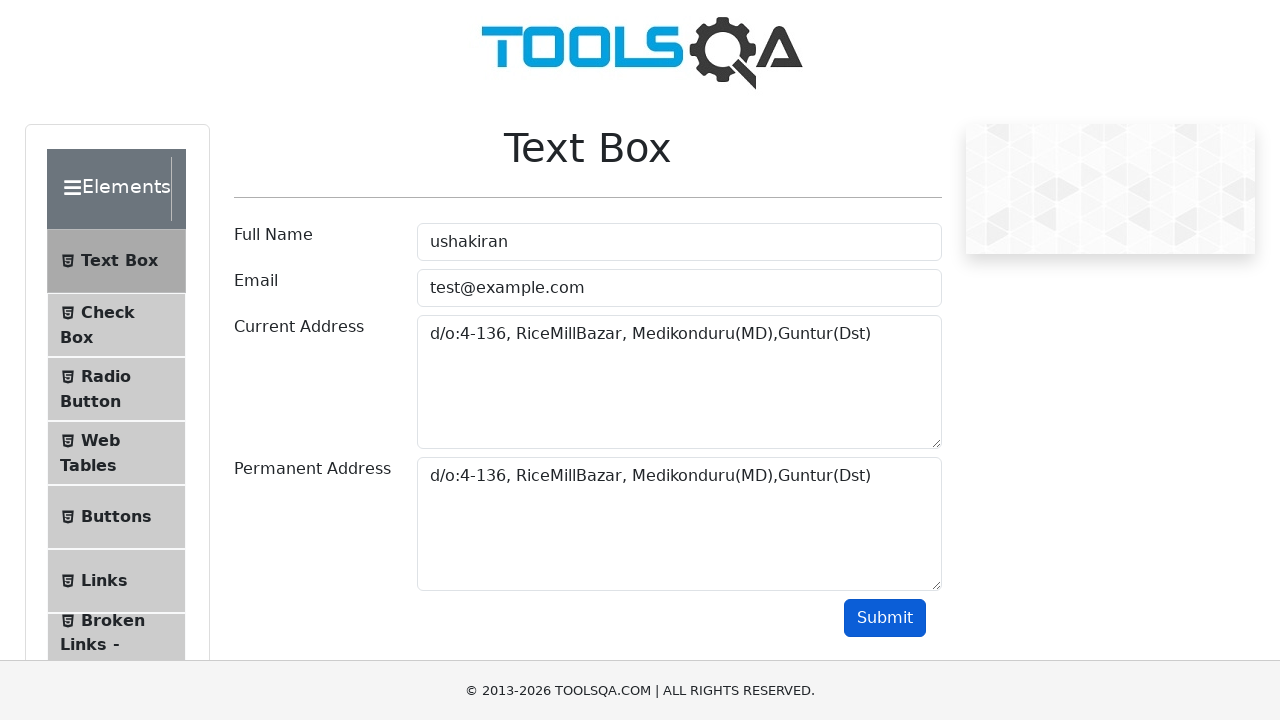